Fills out a form with first name, last name, and email fields, then submits it by pressing Enter

Starting URL: https://secure-retreat-92358.herokuapp.com/

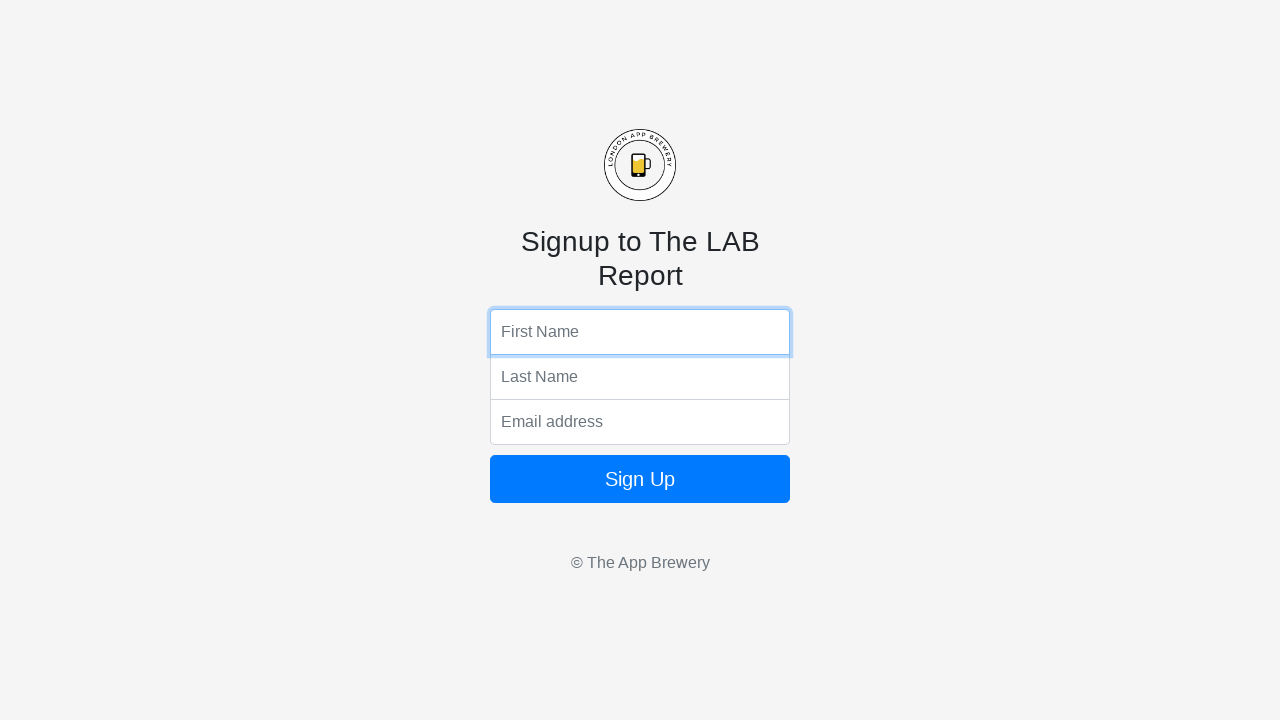

Filled first name field with 'Golden-Joe' on input[name='fName']
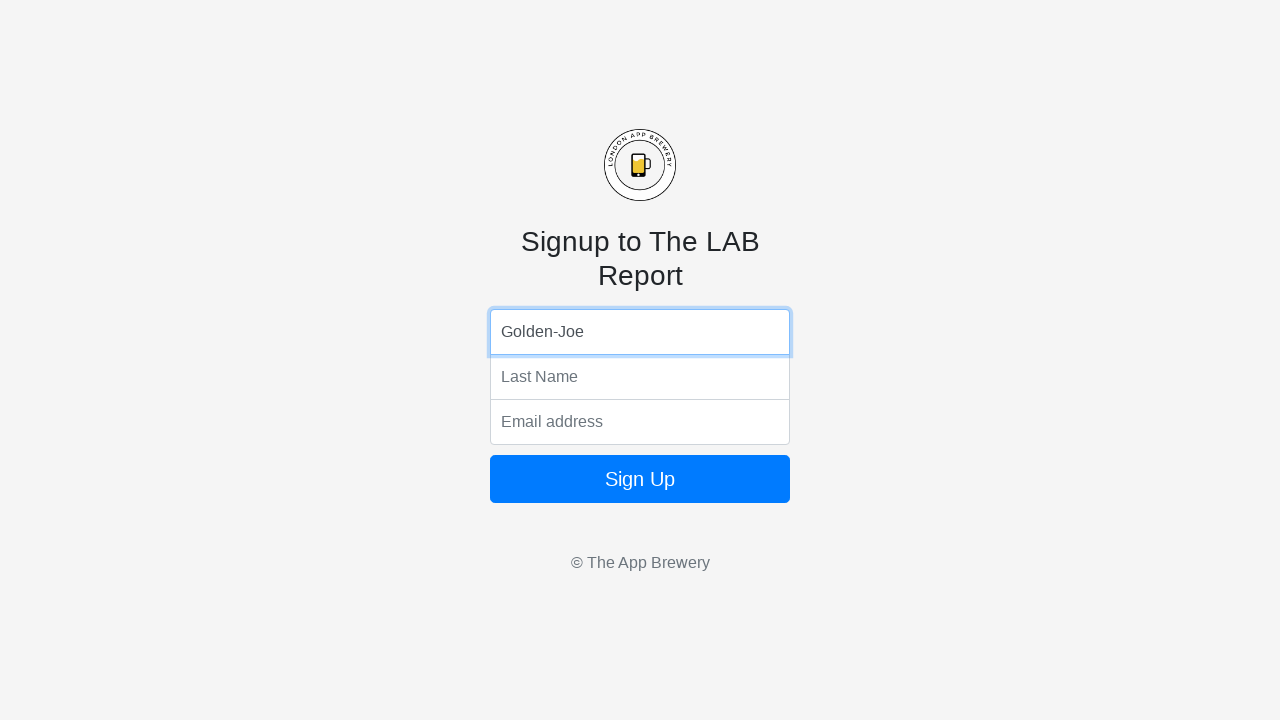

Filled last name field with 'Osegbe' on input[name='lName']
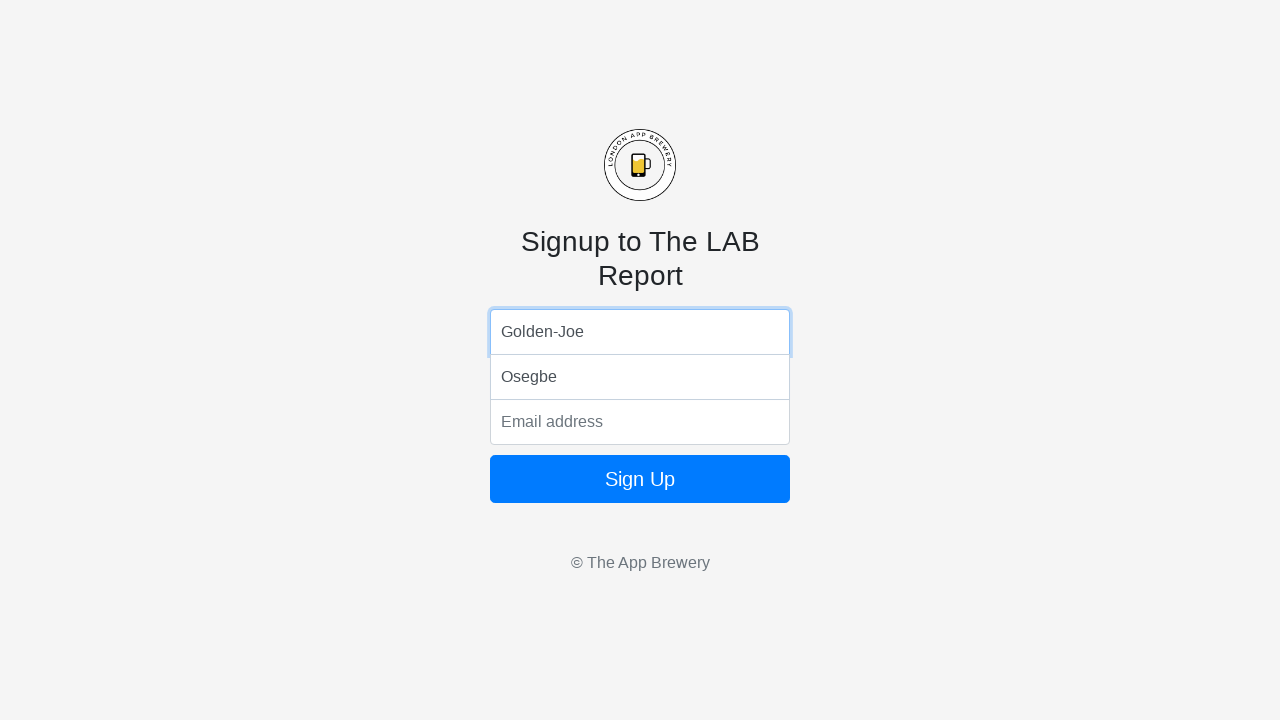

Filled email field with 'osegbegoldenjoe1@gmail.com' on input[name='email']
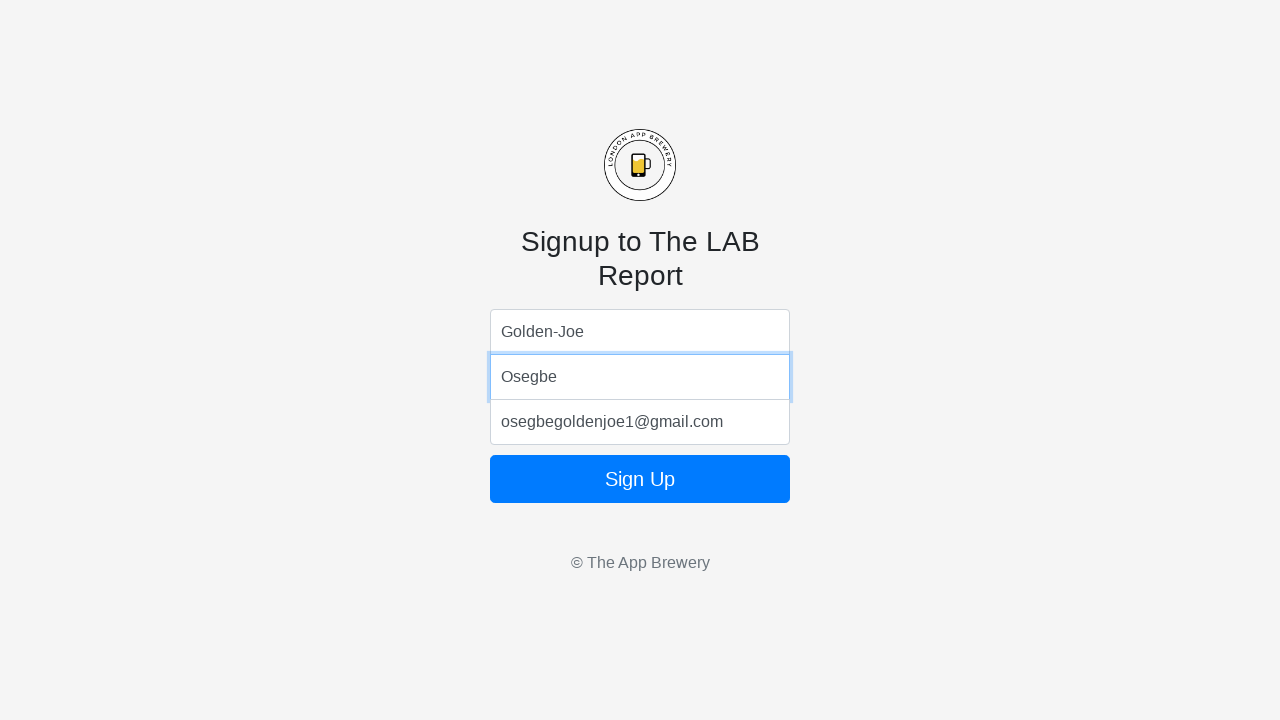

Submitted form by pressing Enter on email field on input[name='email']
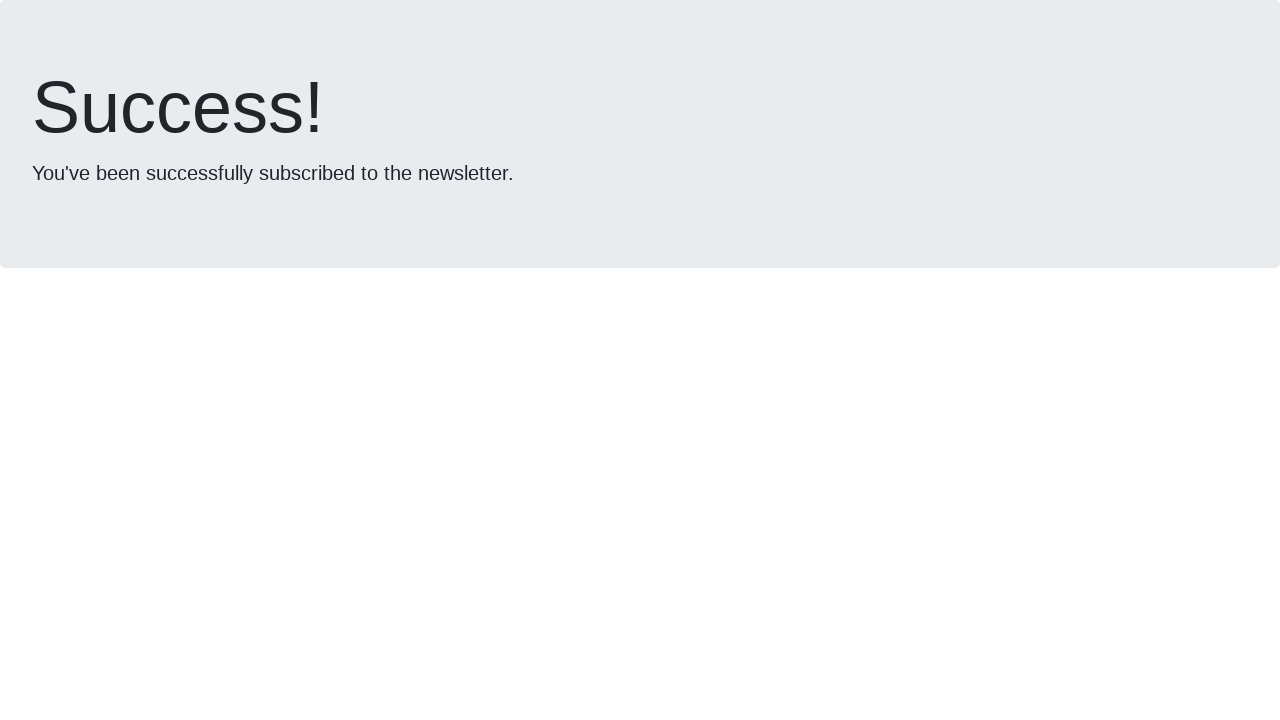

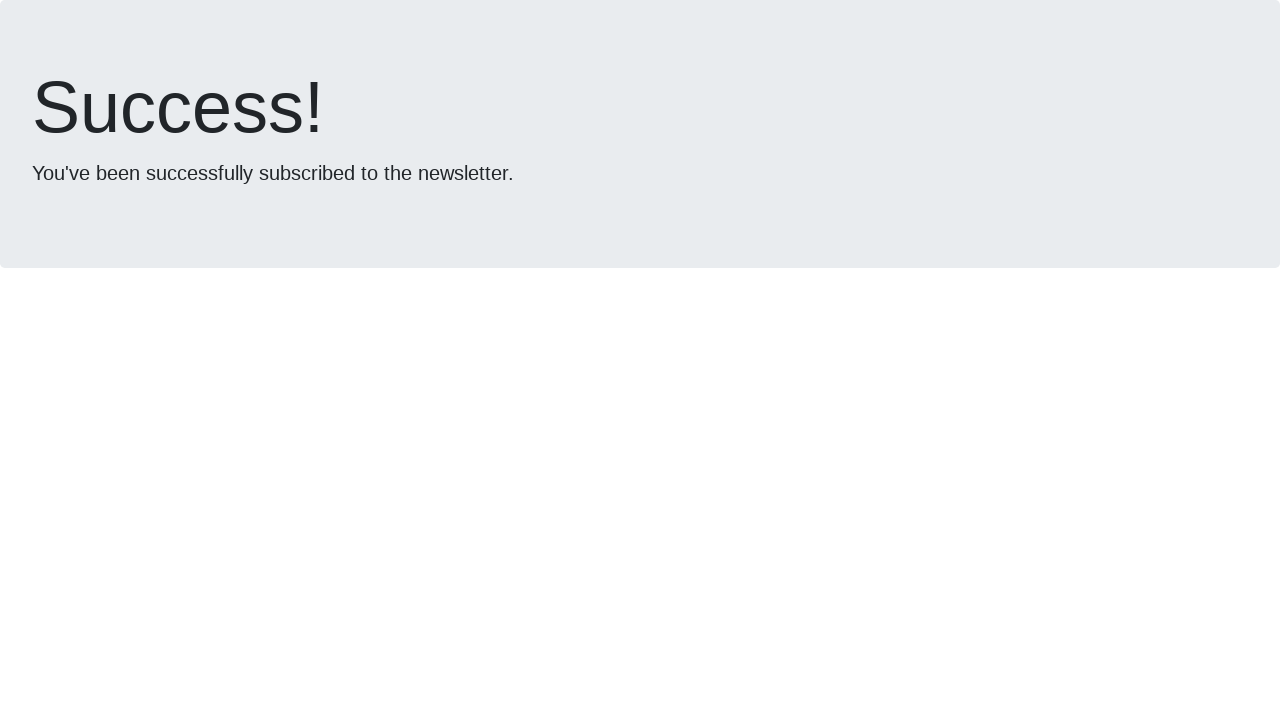